Tests sorting a data table by the dues column (4th column) in ascending order by clicking the column header once and verifying the values are sorted.

Starting URL: http://the-internet.herokuapp.com/tables

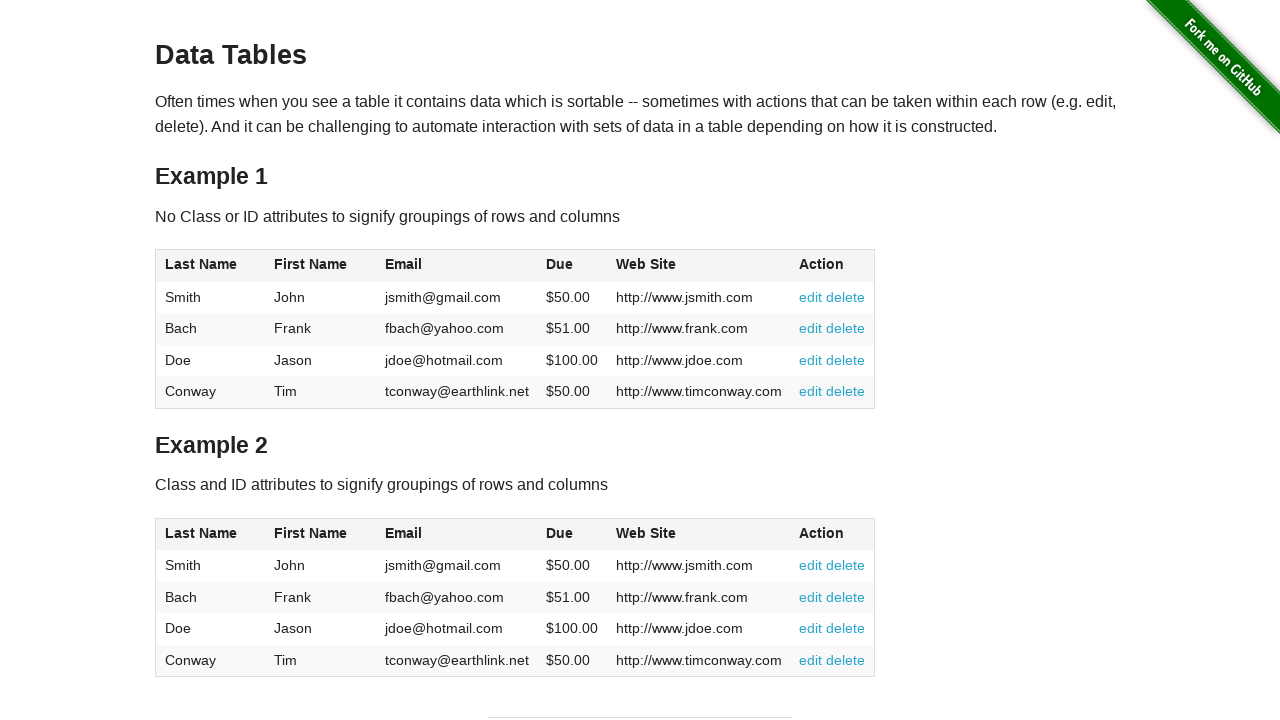

Clicked the 4th column header (Dues) to sort in ascending order at (572, 266) on #table1 thead tr th:nth-of-type(4)
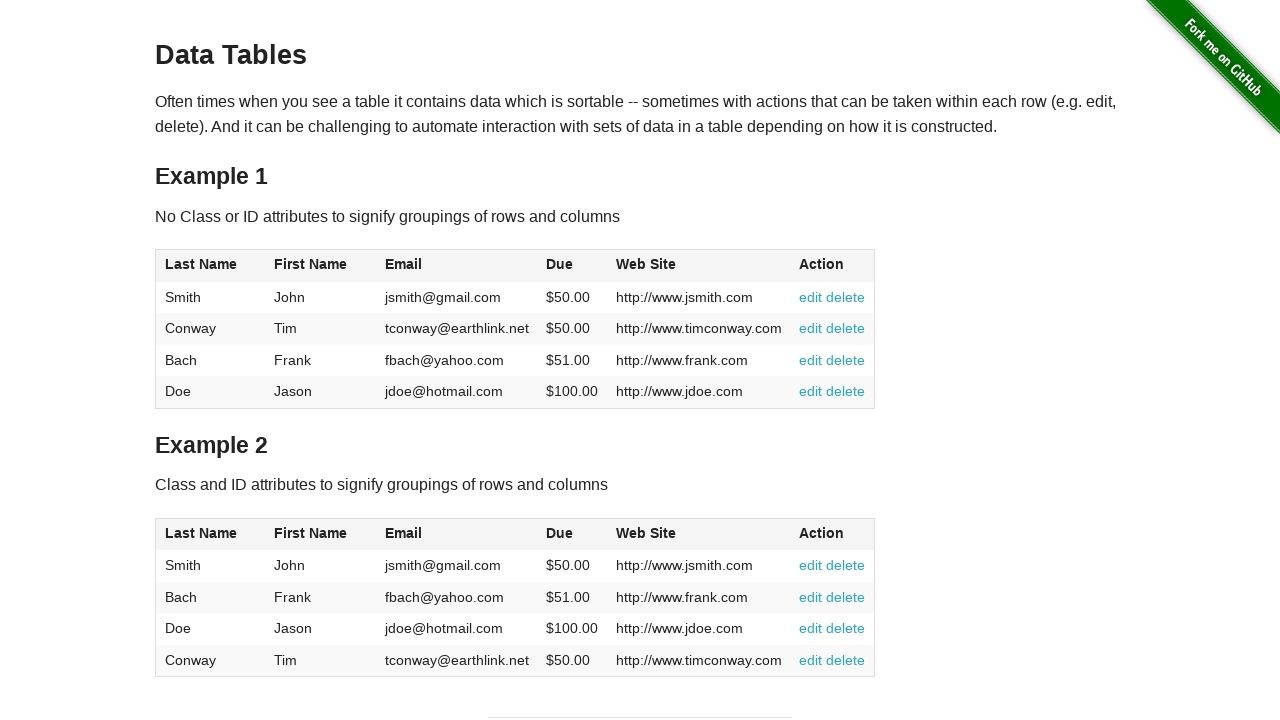

Waited for table body cells in the 4th column to be present
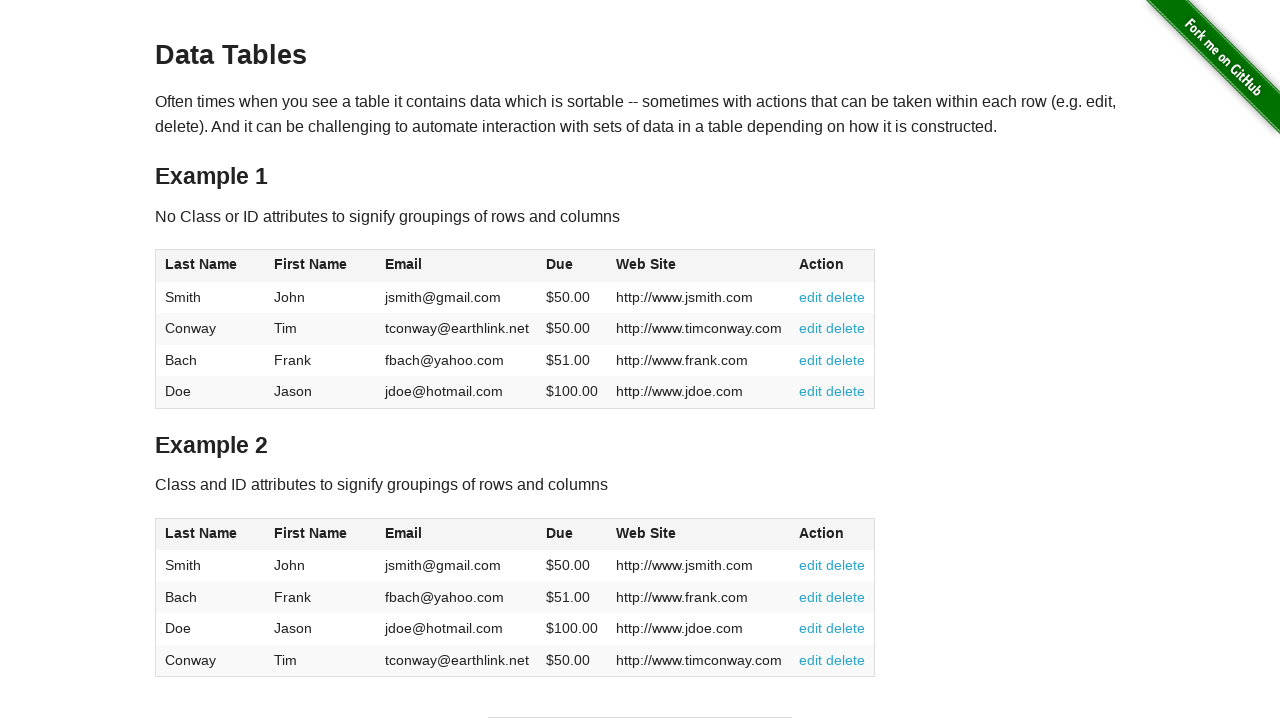

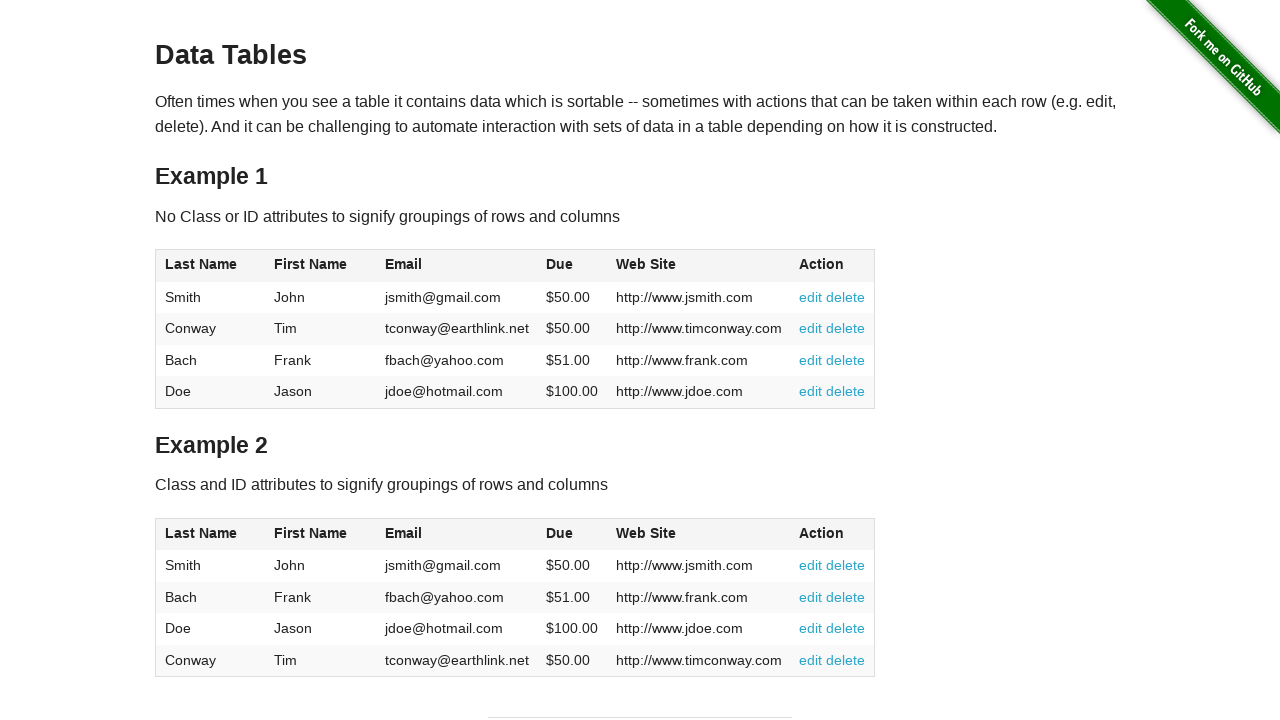